Tests login form validation by entering incorrect username with correct password and verifying the credentials mismatch error

Starting URL: https://www.saucedemo.com/

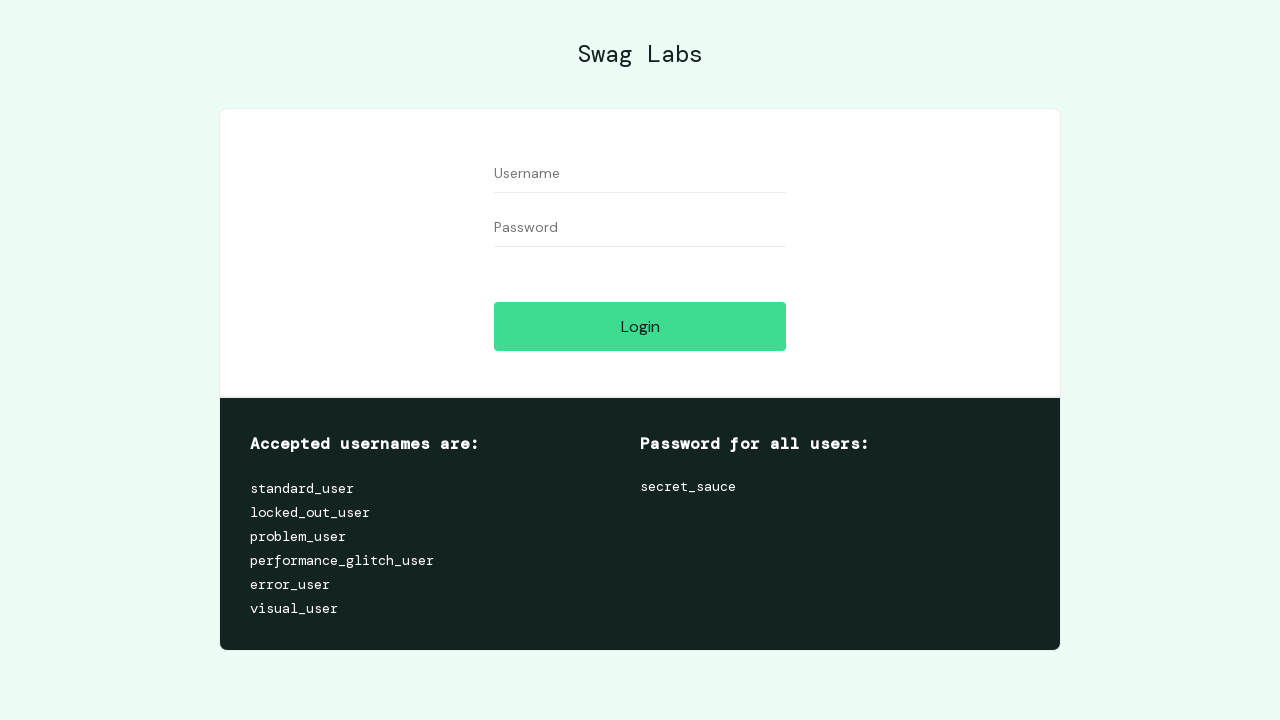

Entered incorrect username 'badusername321' in username field on #user-name
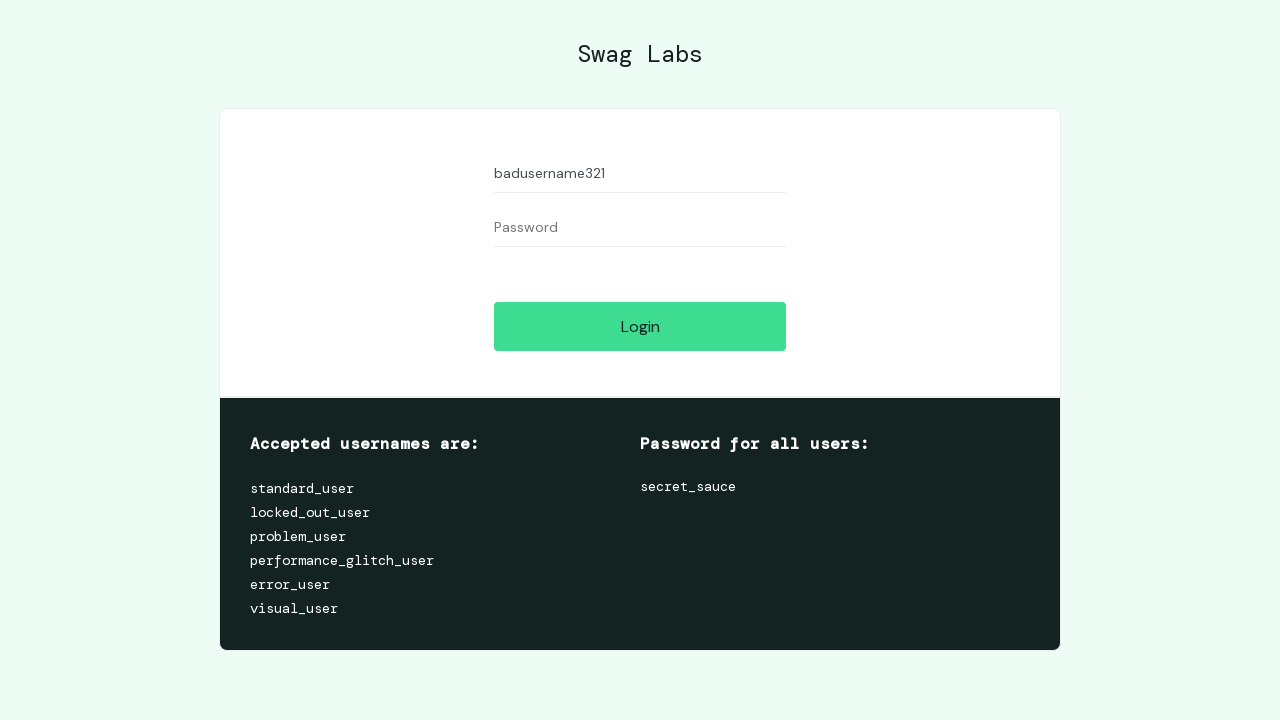

Entered correct password 'secret_sauce' in password field on #password
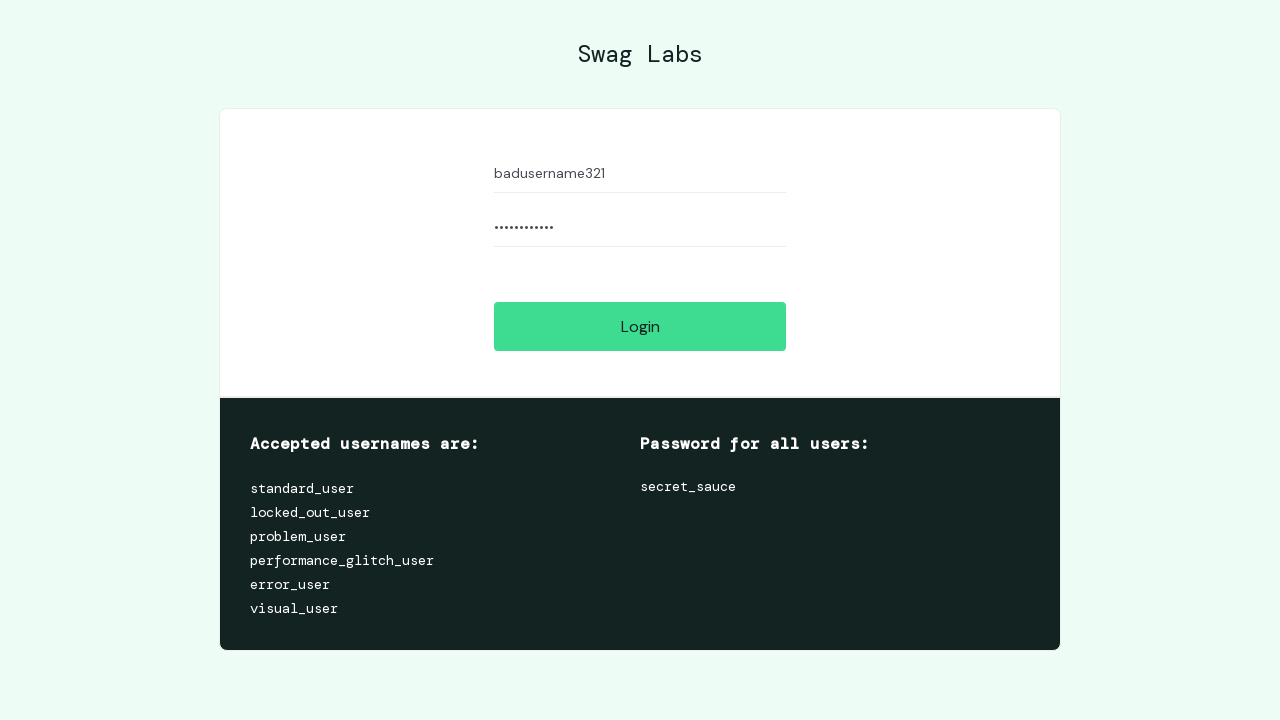

Clicked login button to attempt authentication at (640, 326) on #login-button
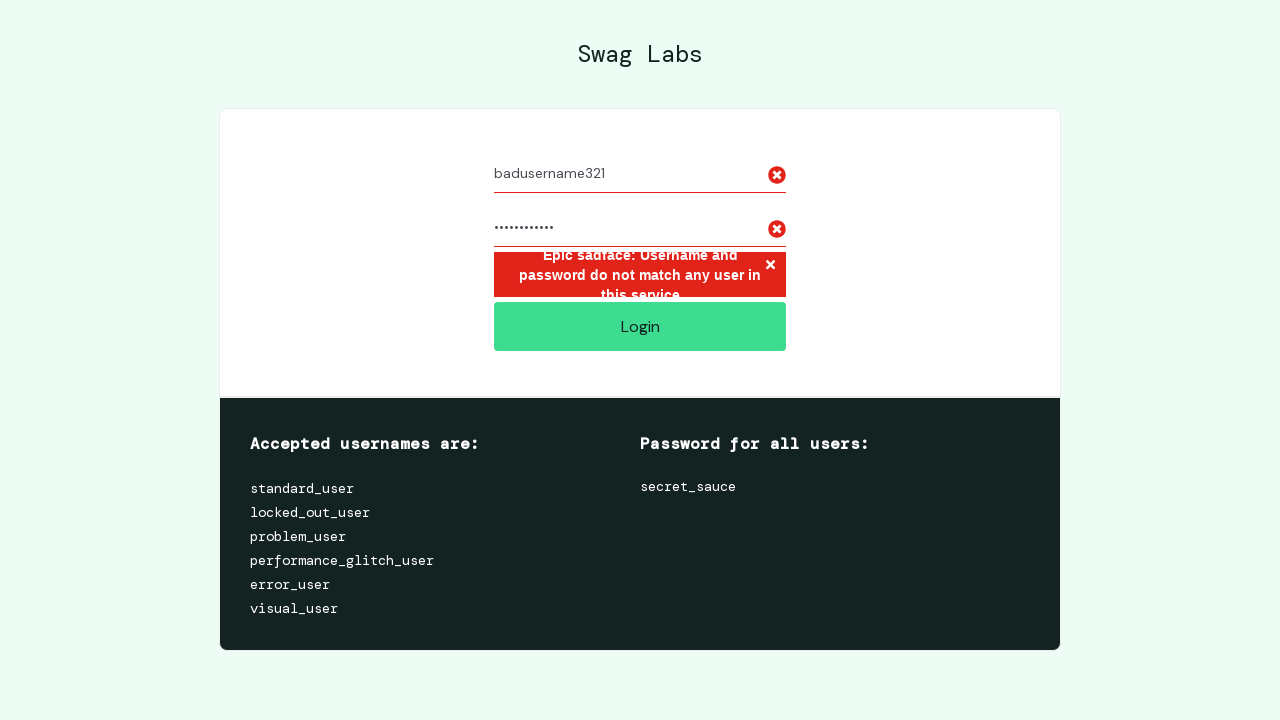

Retrieved error message from page
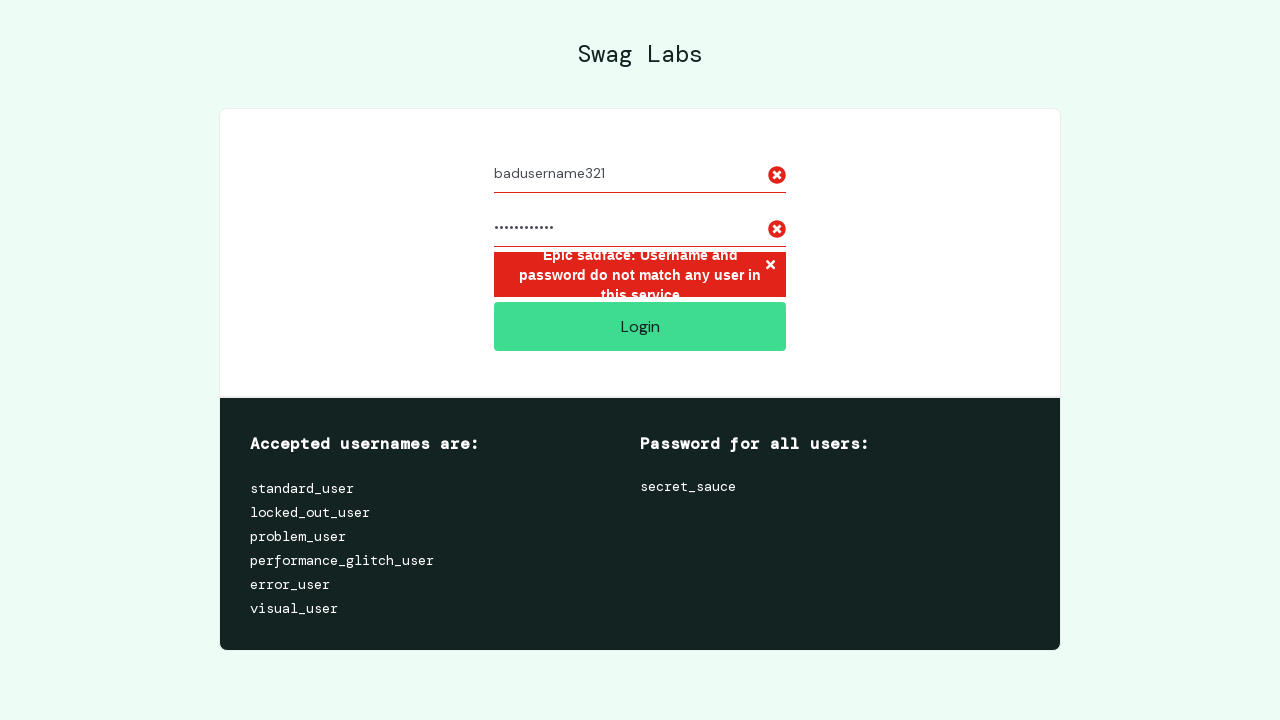

Verified error message matches expected credentials mismatch error
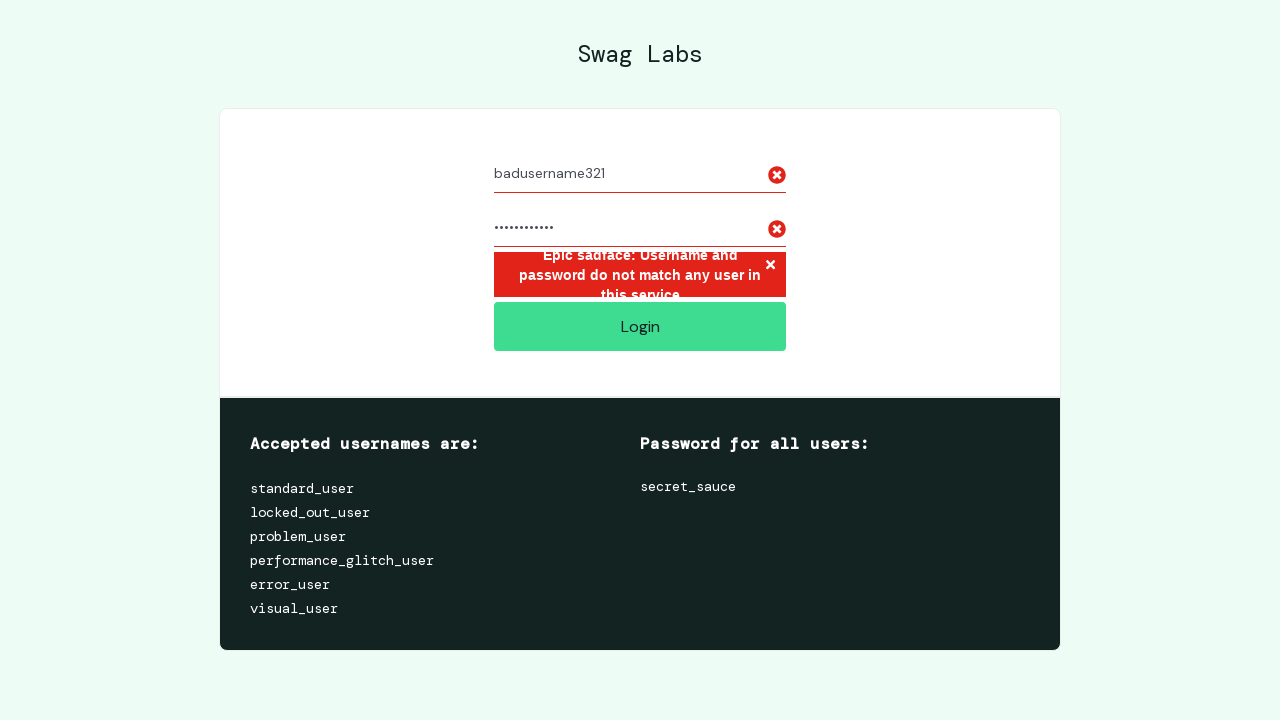

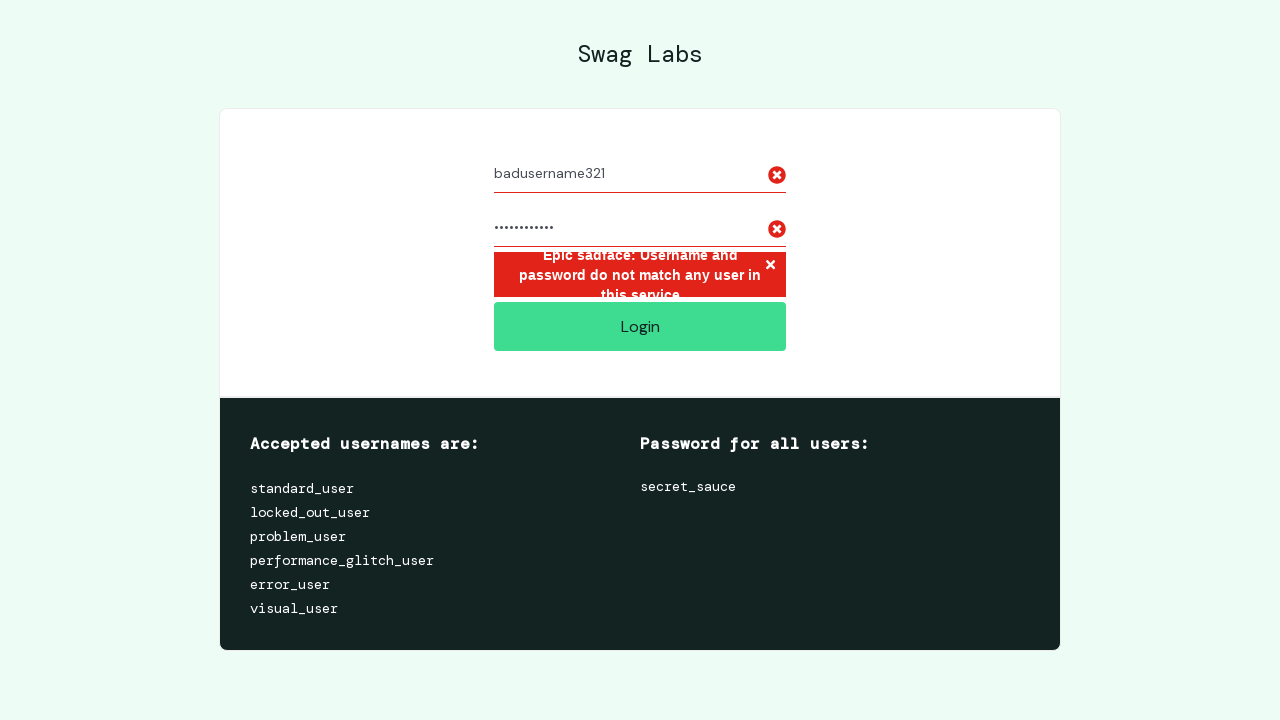